Tests a slow calculator application by setting a delay value, performing a calculation (7 + 8), and verifying the result equals 15

Starting URL: https://bonigarcia.dev/selenium-webdriver-java/slow-calculator.html

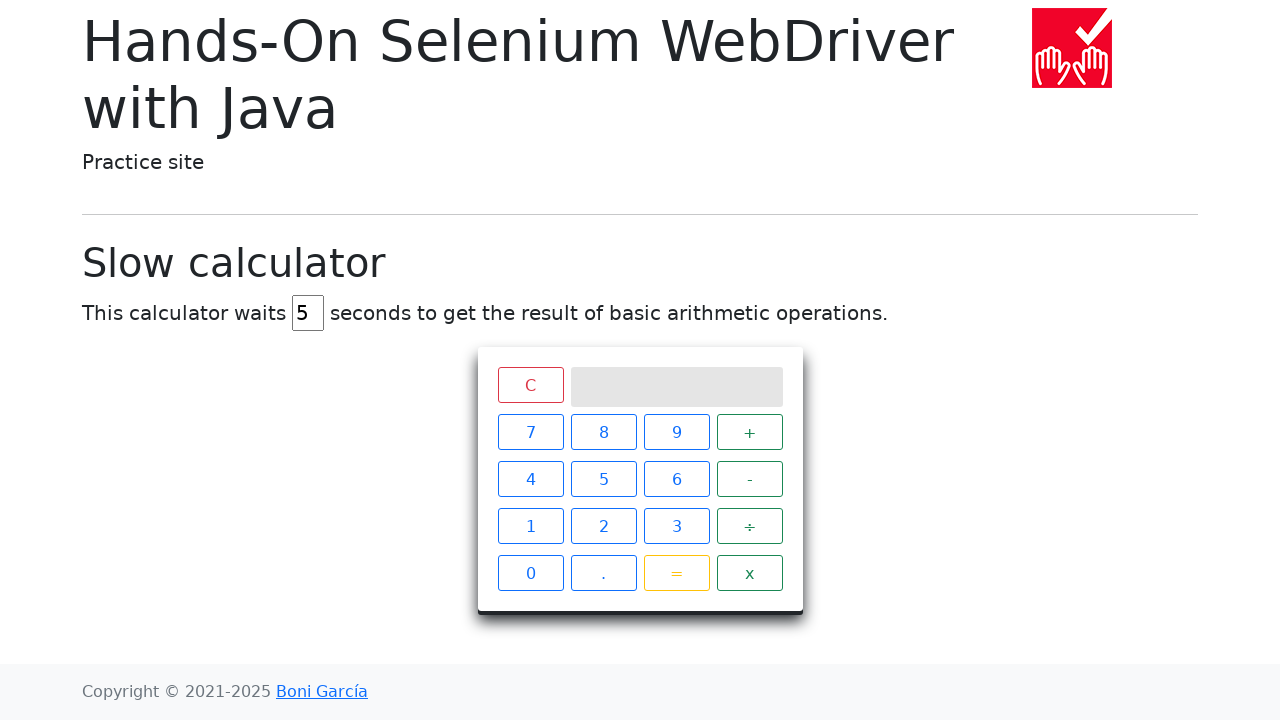

Located delay input field
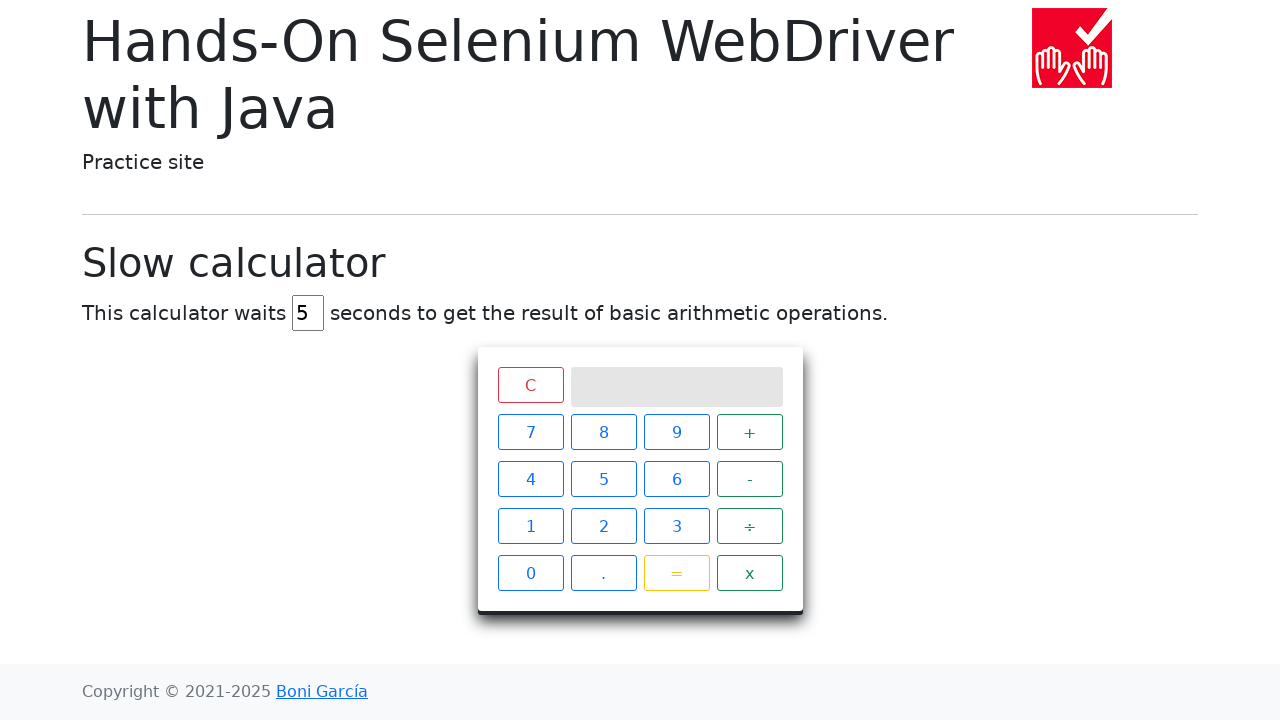

Cleared delay input field on #delay
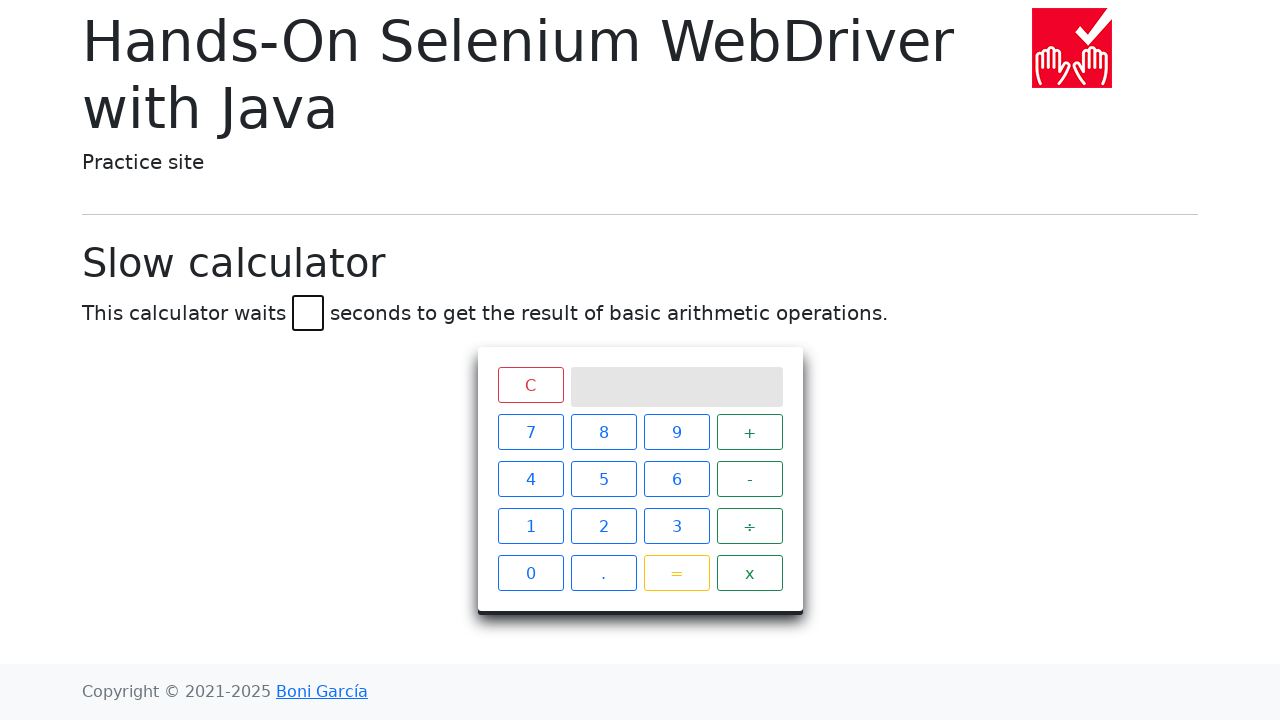

Filled delay input with 45 seconds on #delay
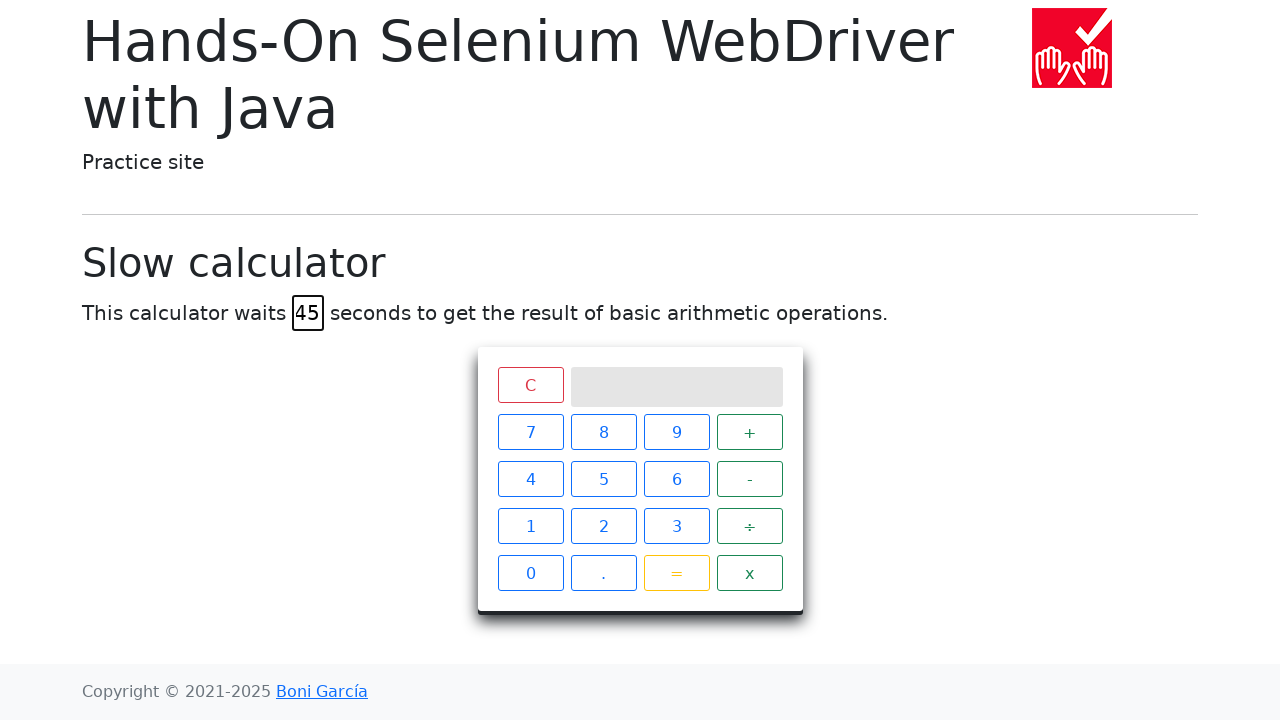

Located calculator buttons
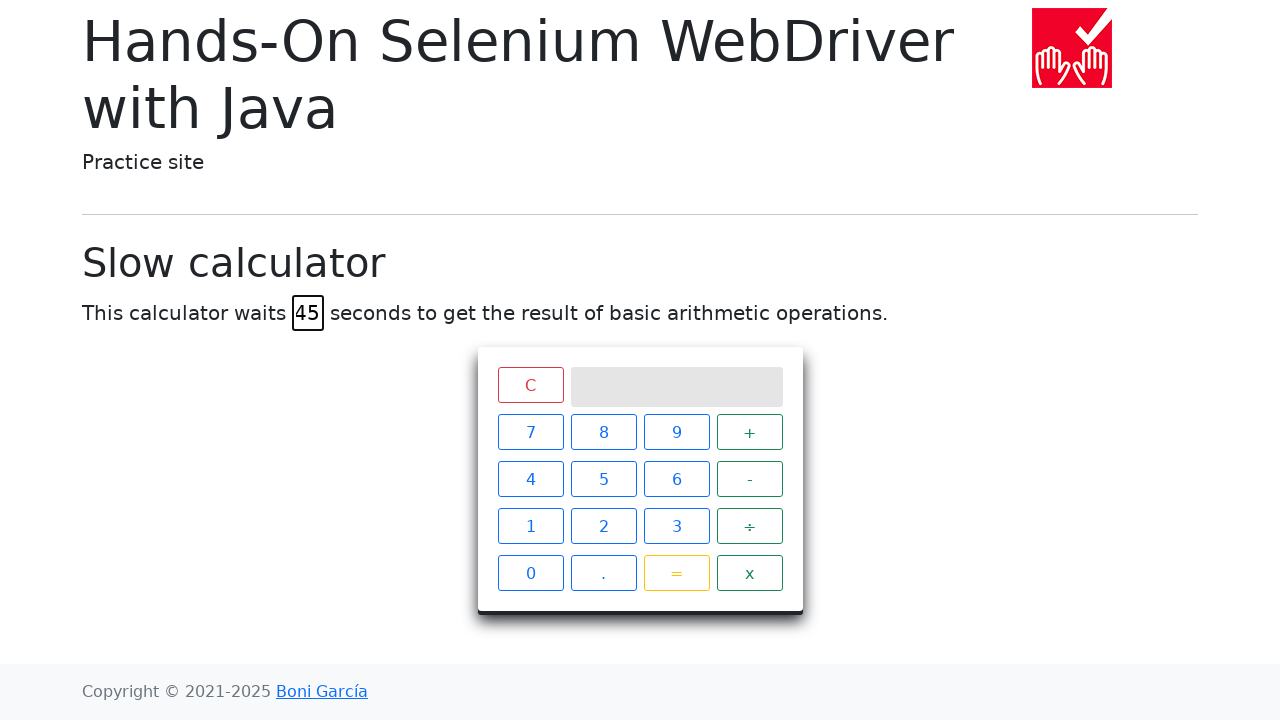

Clicked button '7' at (530, 432) on .btn-outline-primary, .btn-outline-success, .btn-outline-warning >> nth=0
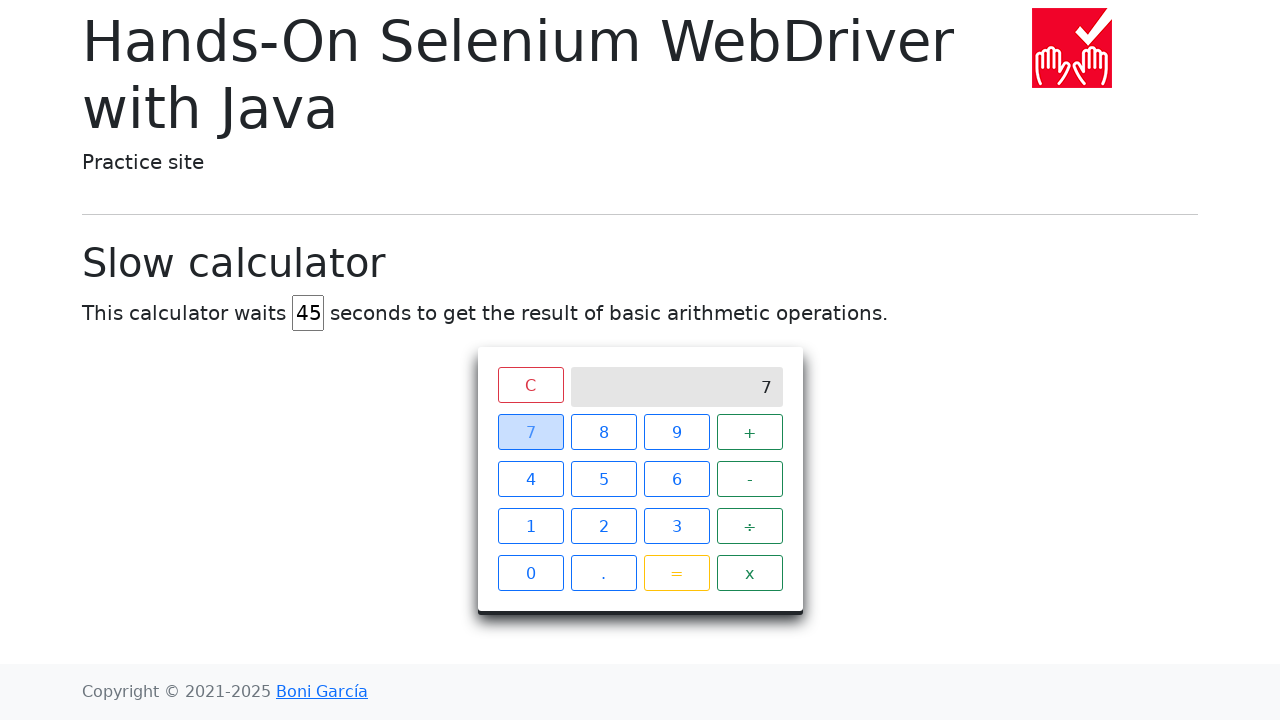

Clicked button '+' at (750, 432) on .btn-outline-primary, .btn-outline-success, .btn-outline-warning >> nth=3
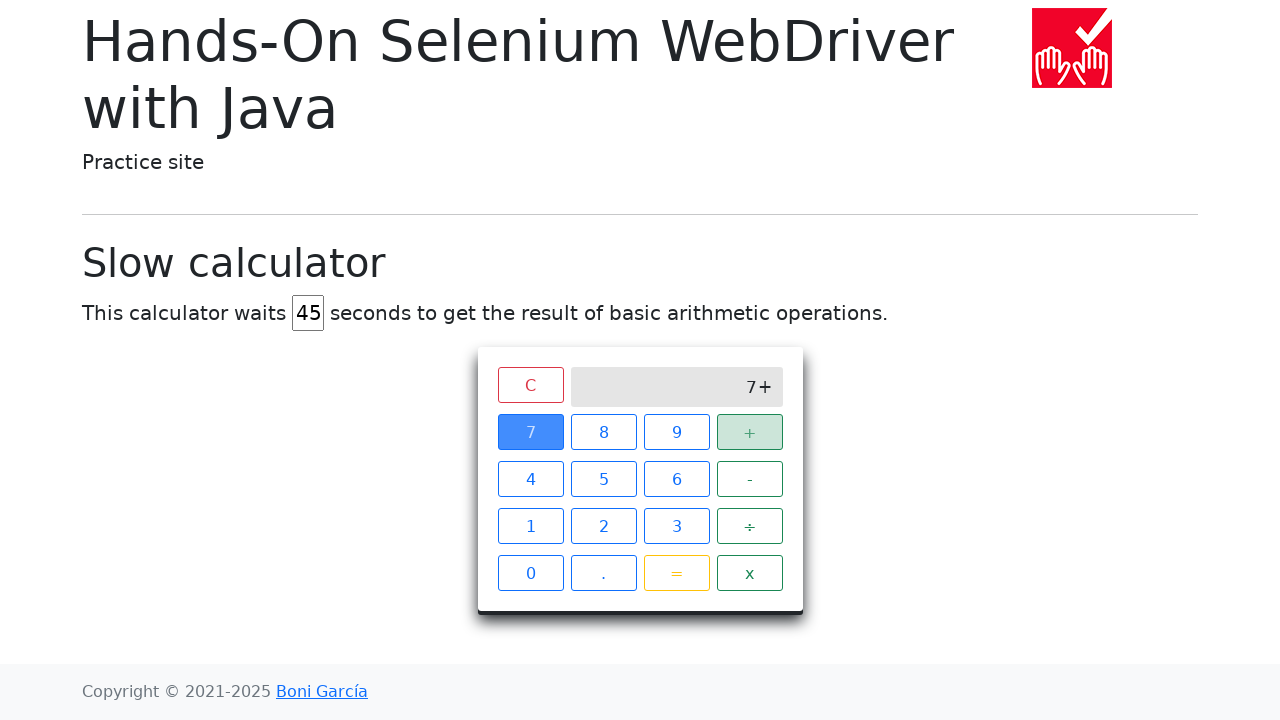

Clicked button '8' at (604, 432) on .btn-outline-primary, .btn-outline-success, .btn-outline-warning >> nth=1
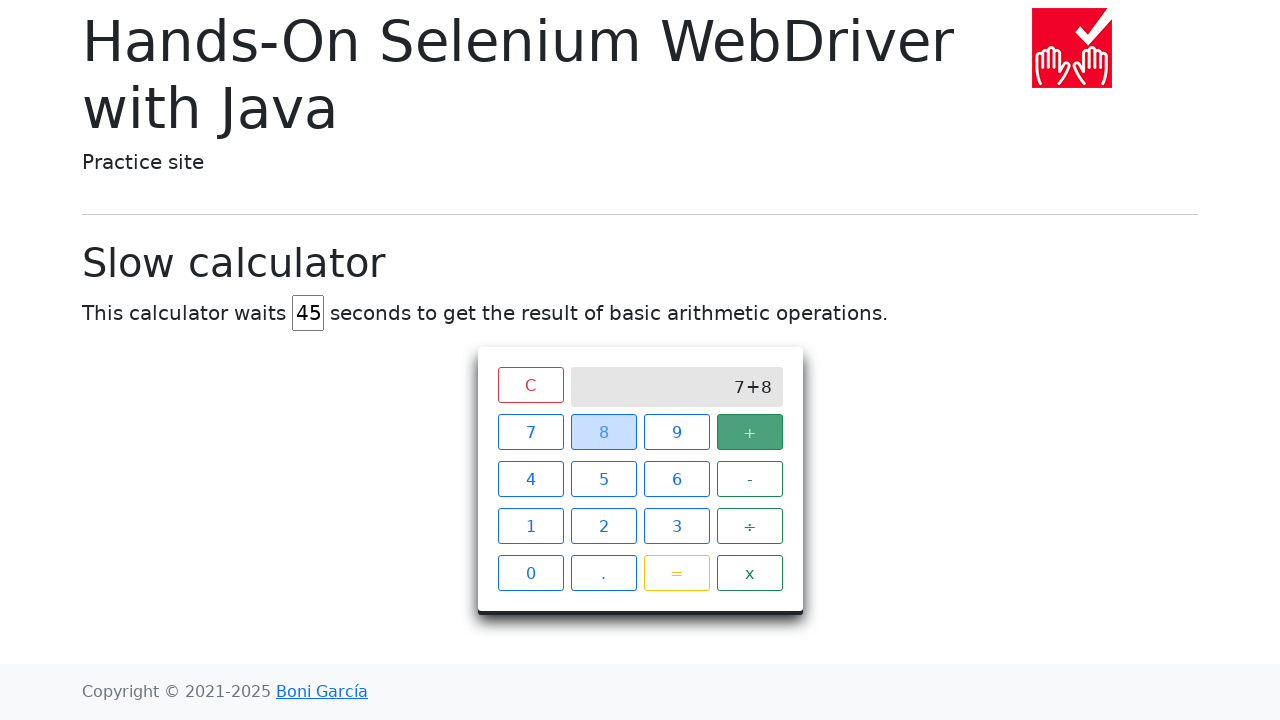

Clicked button '=' at (676, 573) on .btn-outline-primary, .btn-outline-success, .btn-outline-warning >> nth=14
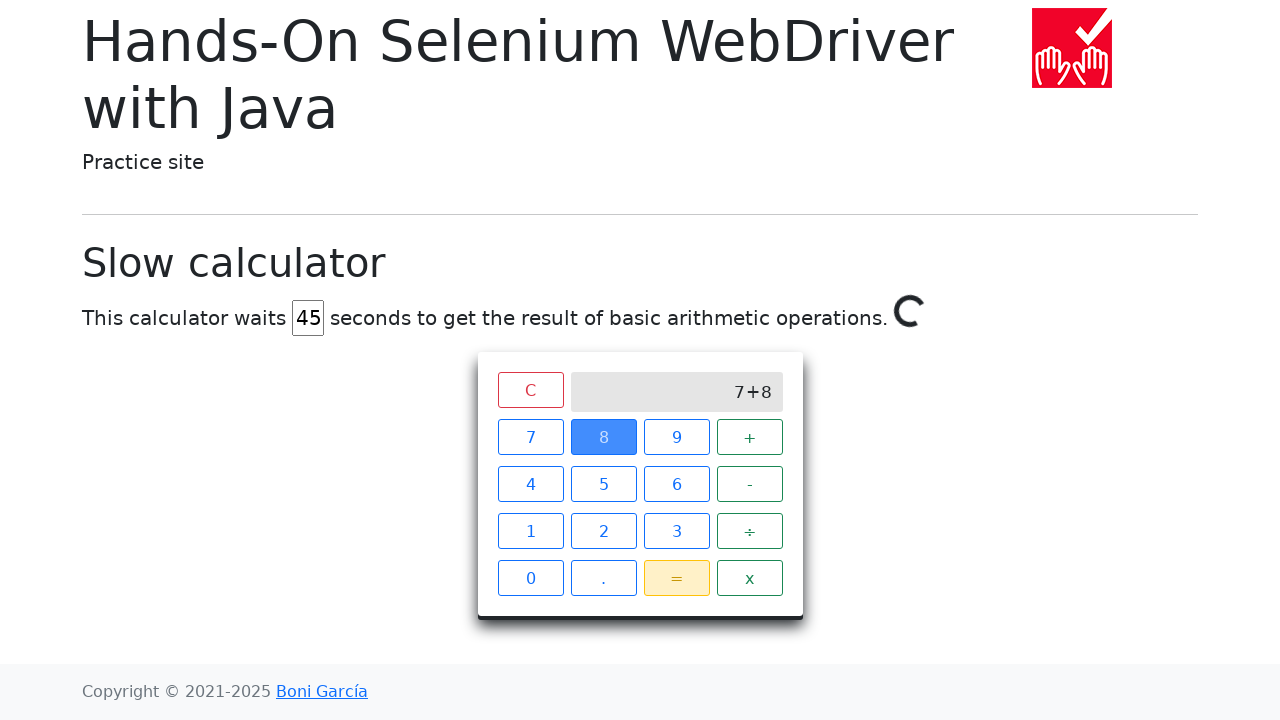

Calculation result '15' appeared on screen after 45 second delay
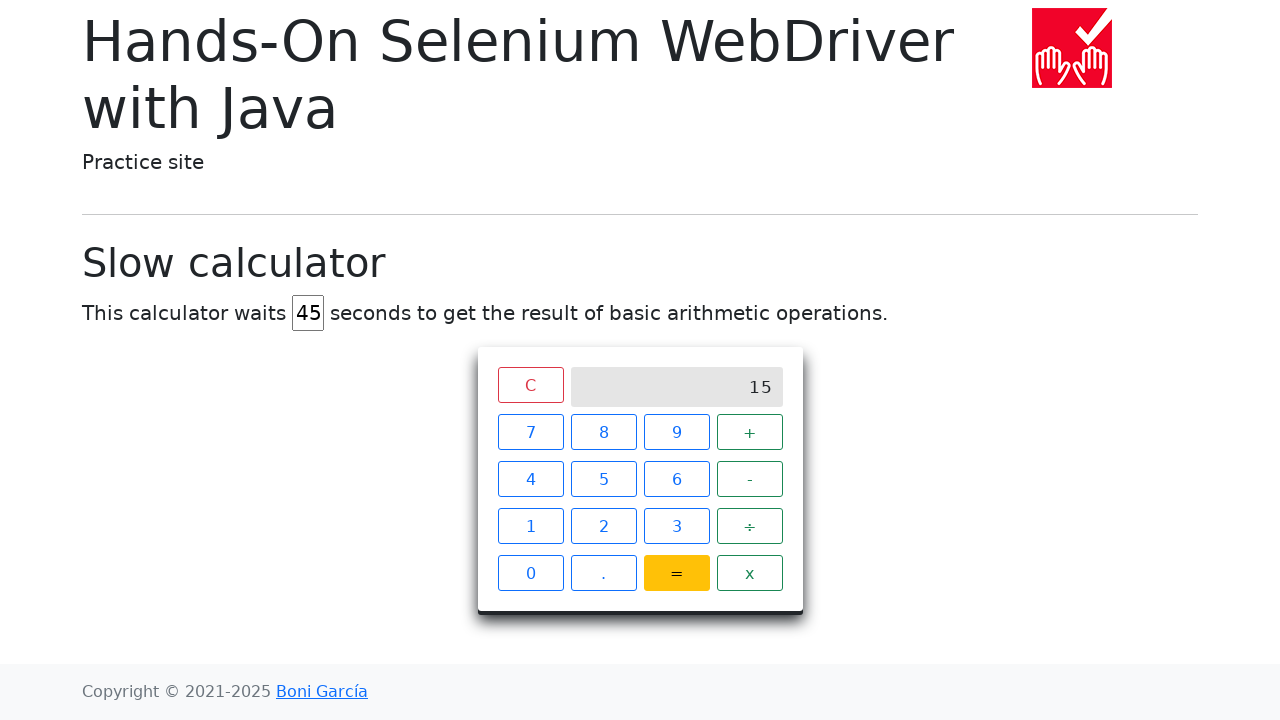

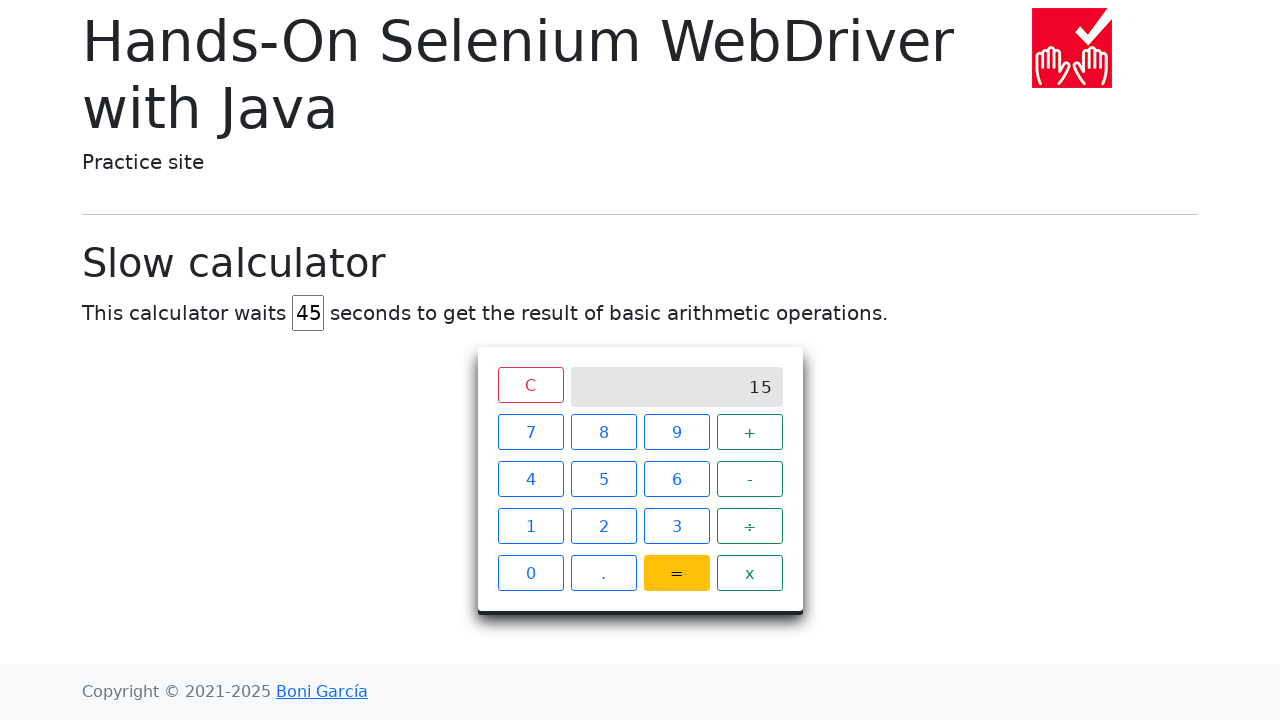